Tests dynamic content generation by clicking a generate button and waiting for specific text to appear in an element

Starting URL: https://training-support.net/webelements/dynamic-content

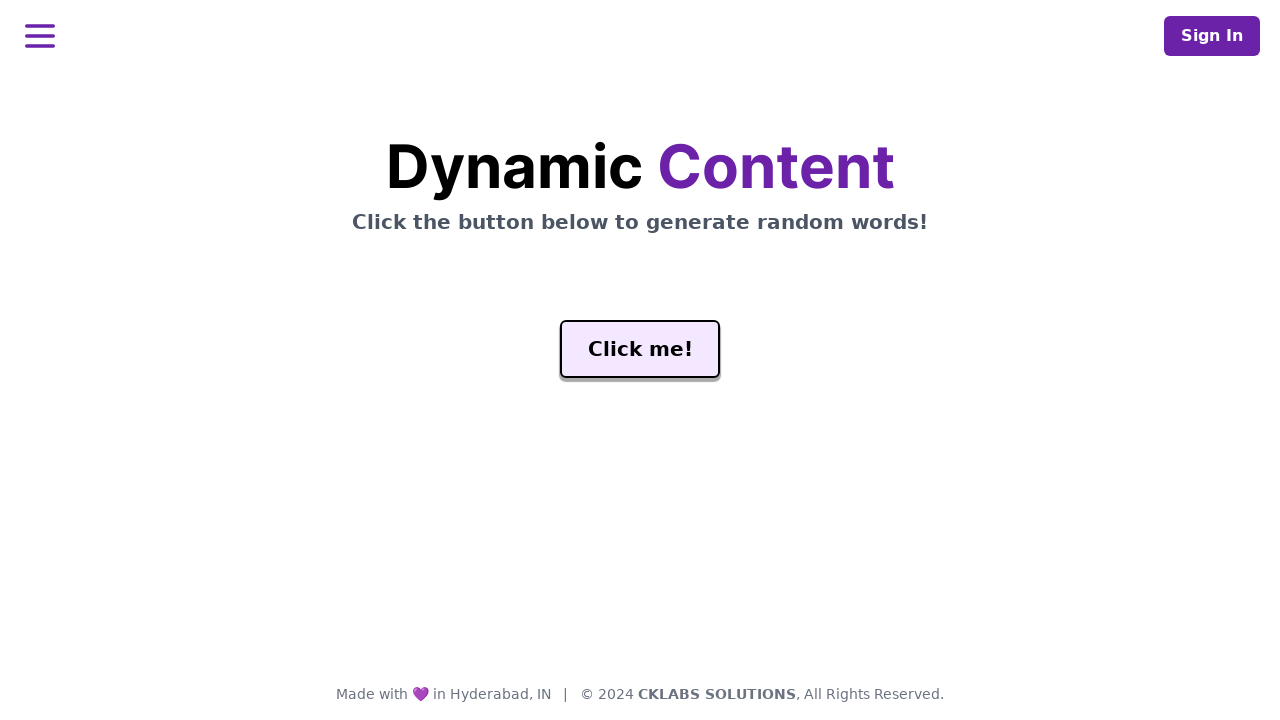

Clicked the generate button at (640, 349) on #genButton
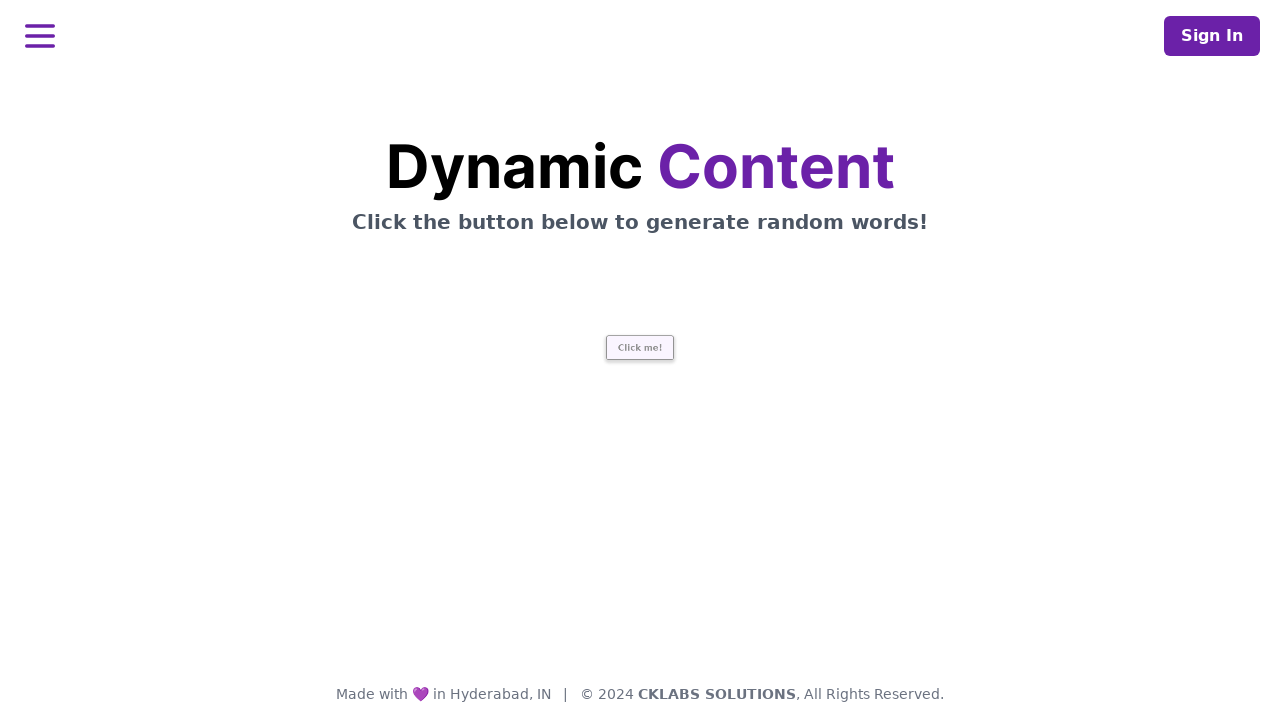

Waited for 'release' text to appear in word element
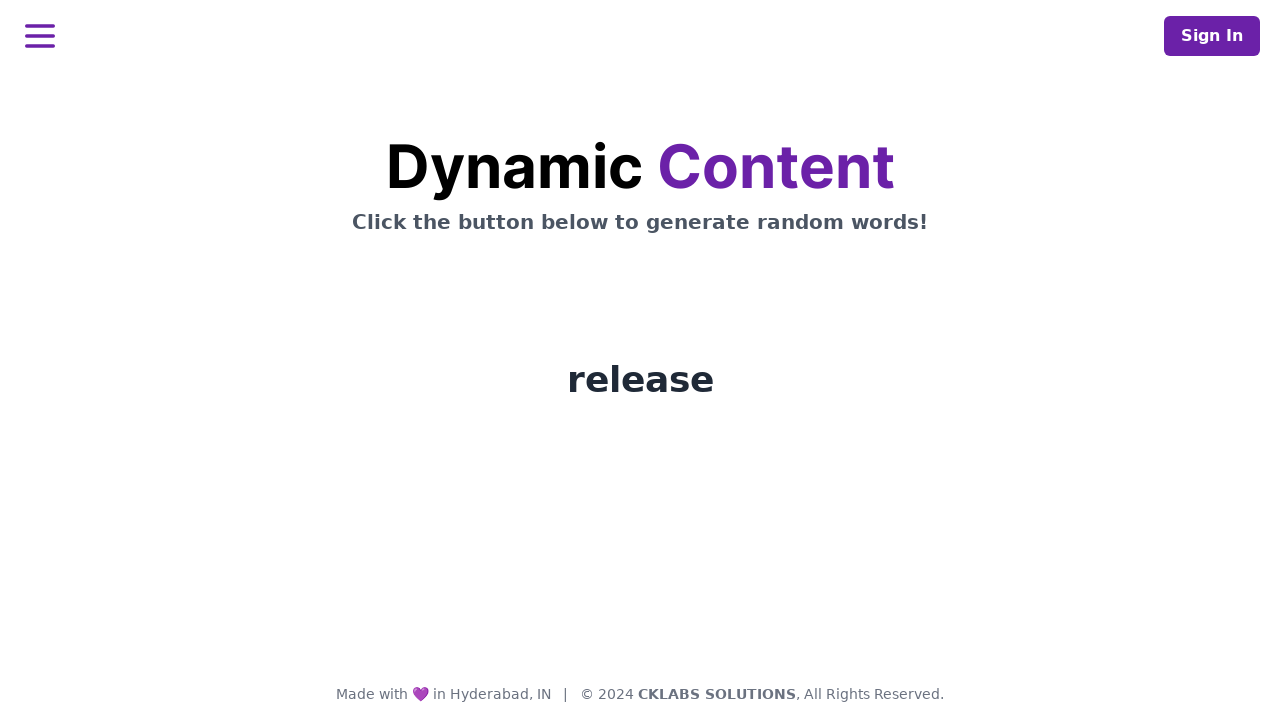

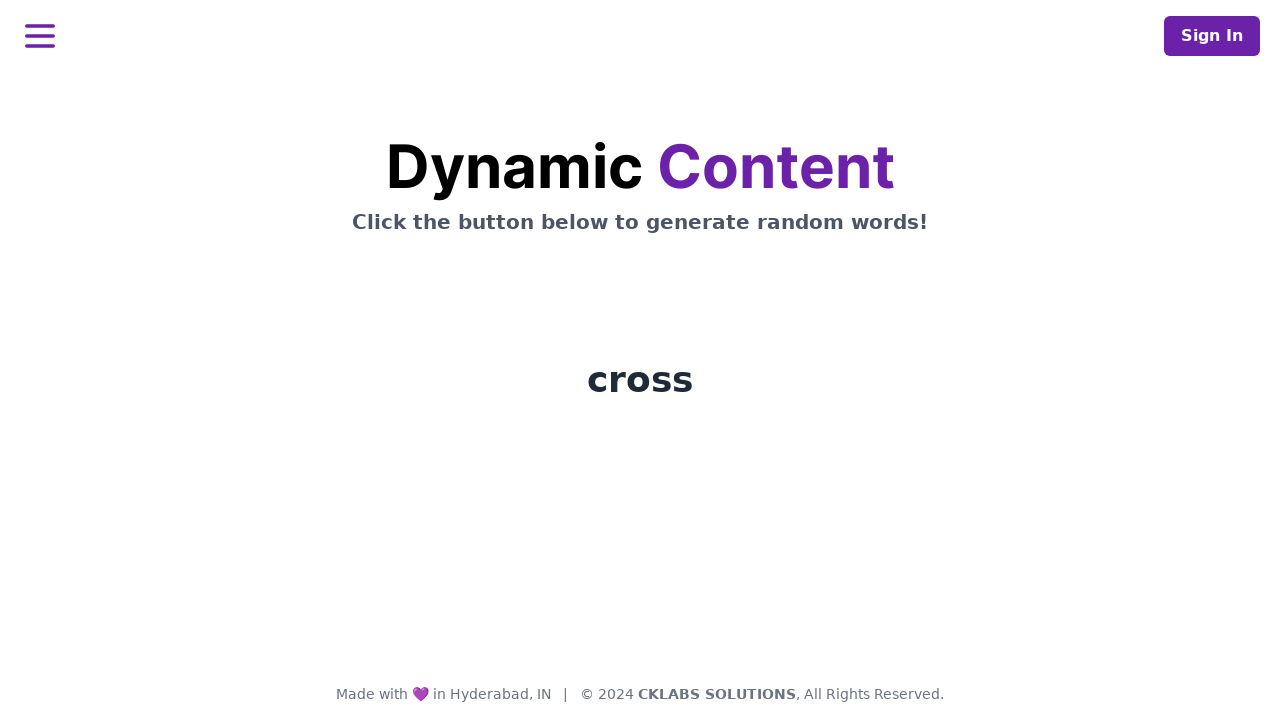